Tests button click functionality by navigating to the Elements section, then to Buttons, and verifying dynamic click message

Starting URL: https://demoqa.com

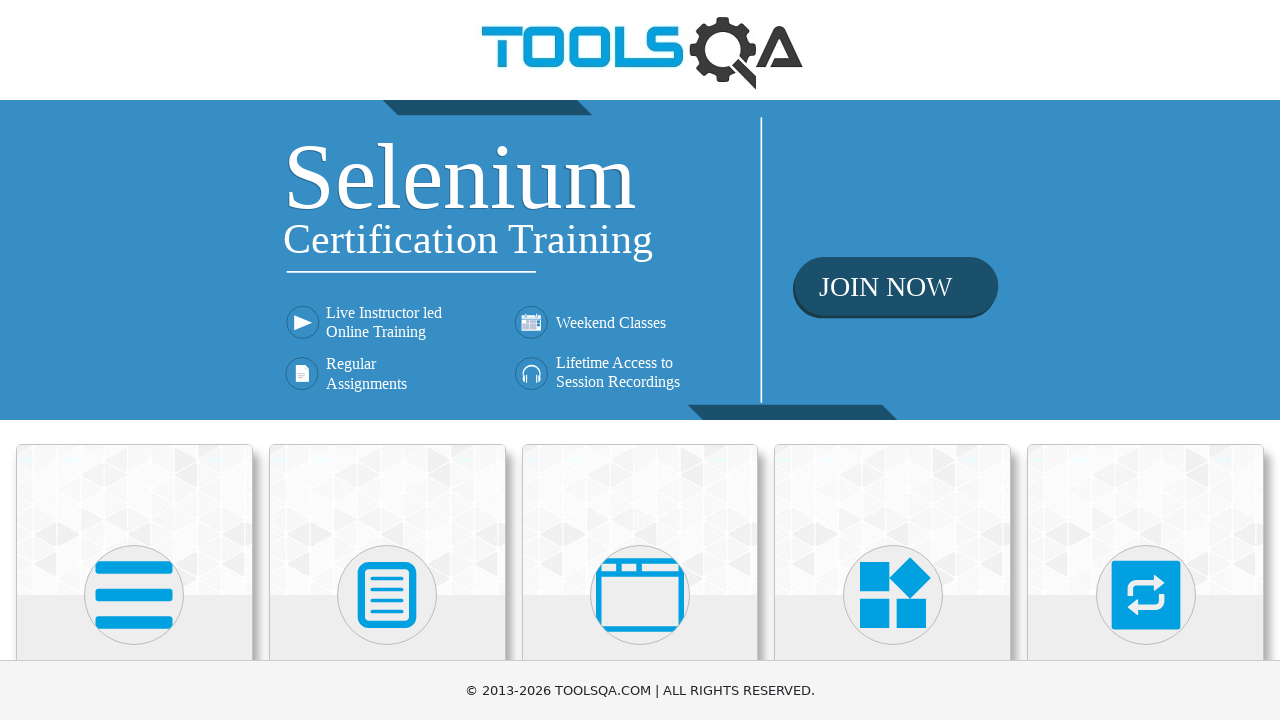

Clicked on Elements section at (134, 577) on xpath=//h5[text()='Elements']/../../../div
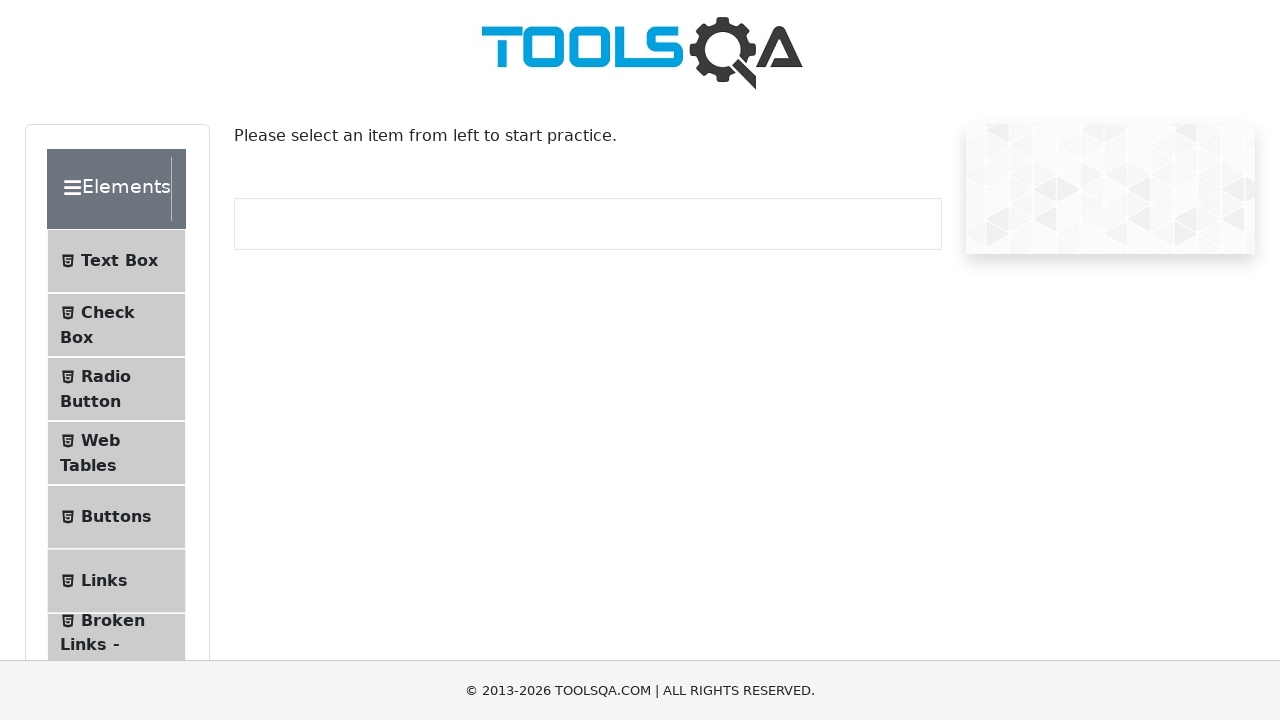

Clicked on Buttons menu item using JavaScript executor
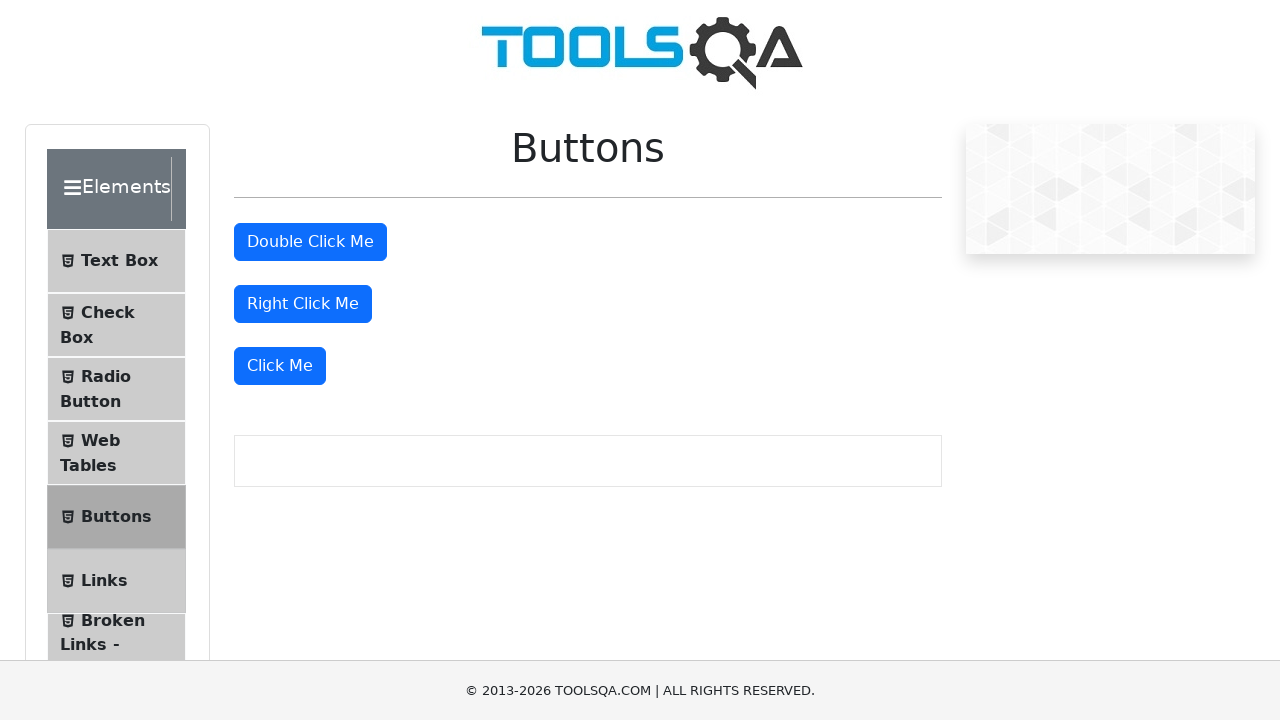

Clicked the dynamic click button at (280, 366) on xpath=//div[@class='mt-4'][2]//button
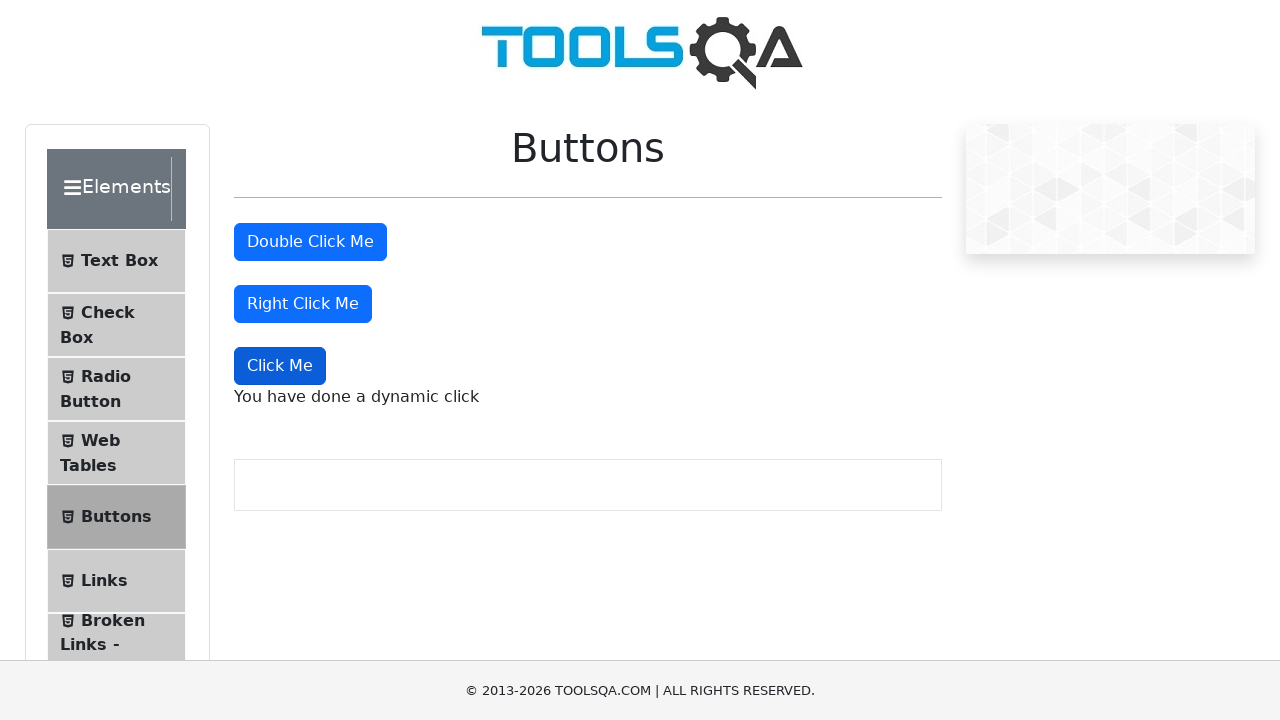

Verified dynamic click message appears with correct text
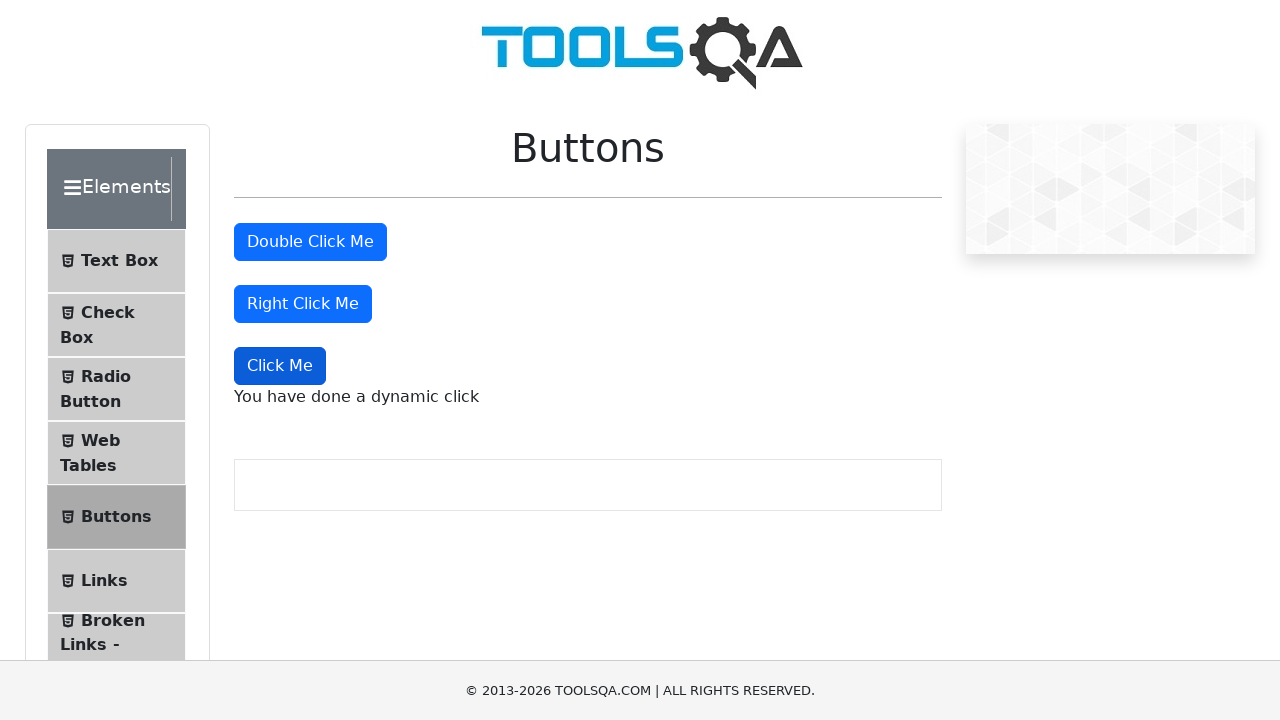

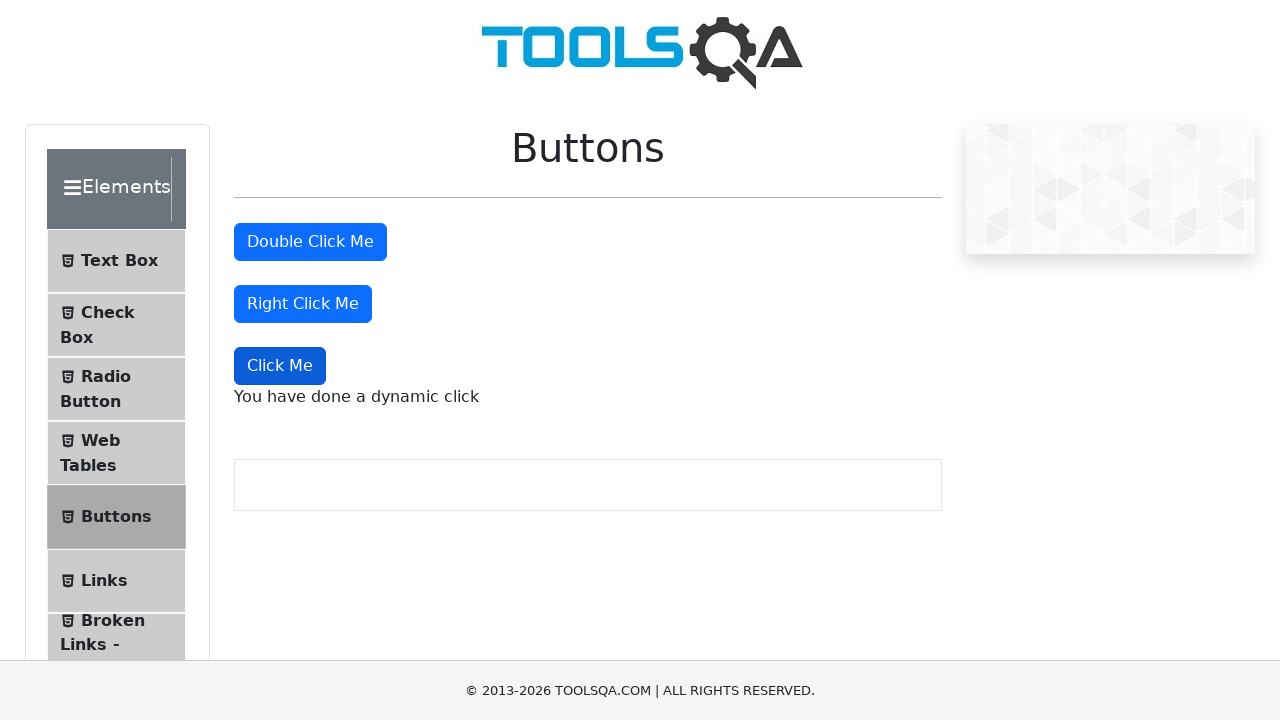